Navigates to Sauce Labs' guinea-pig test page and verifies the page loads by checking the title is available

Starting URL: https://saucelabs.com/test/guinea-pig

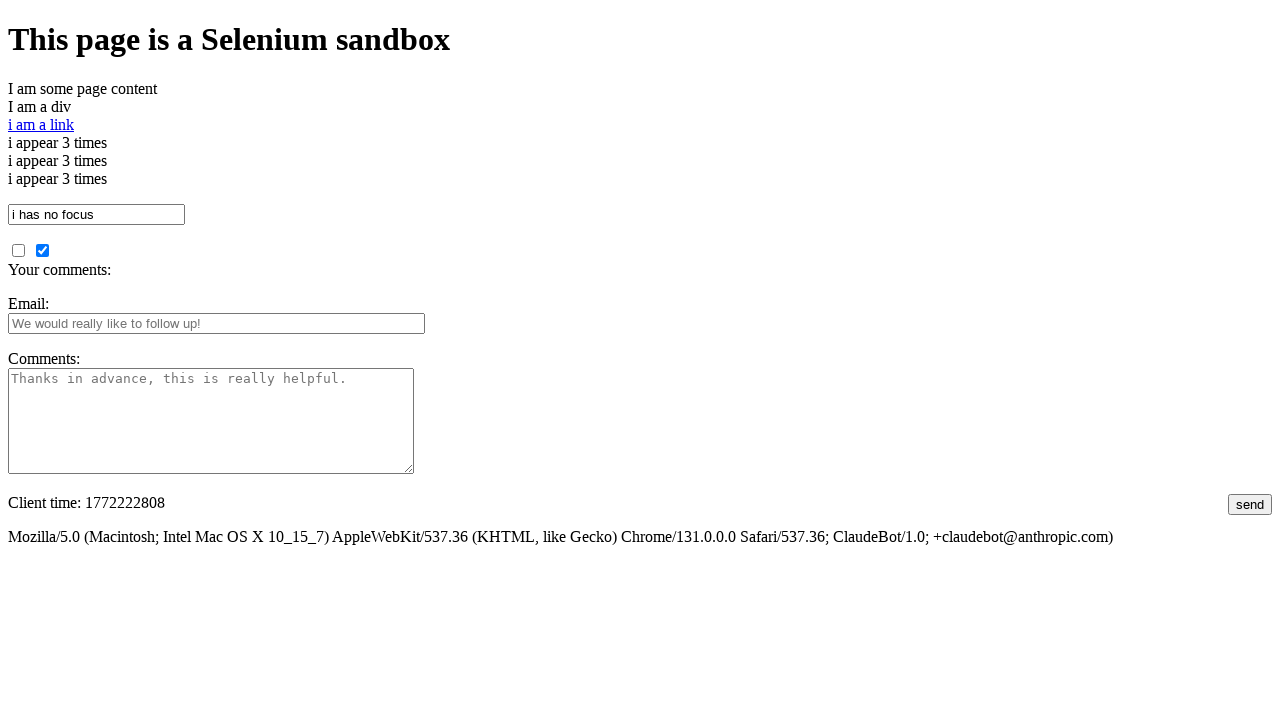

Navigated to Sauce Labs guinea-pig test page
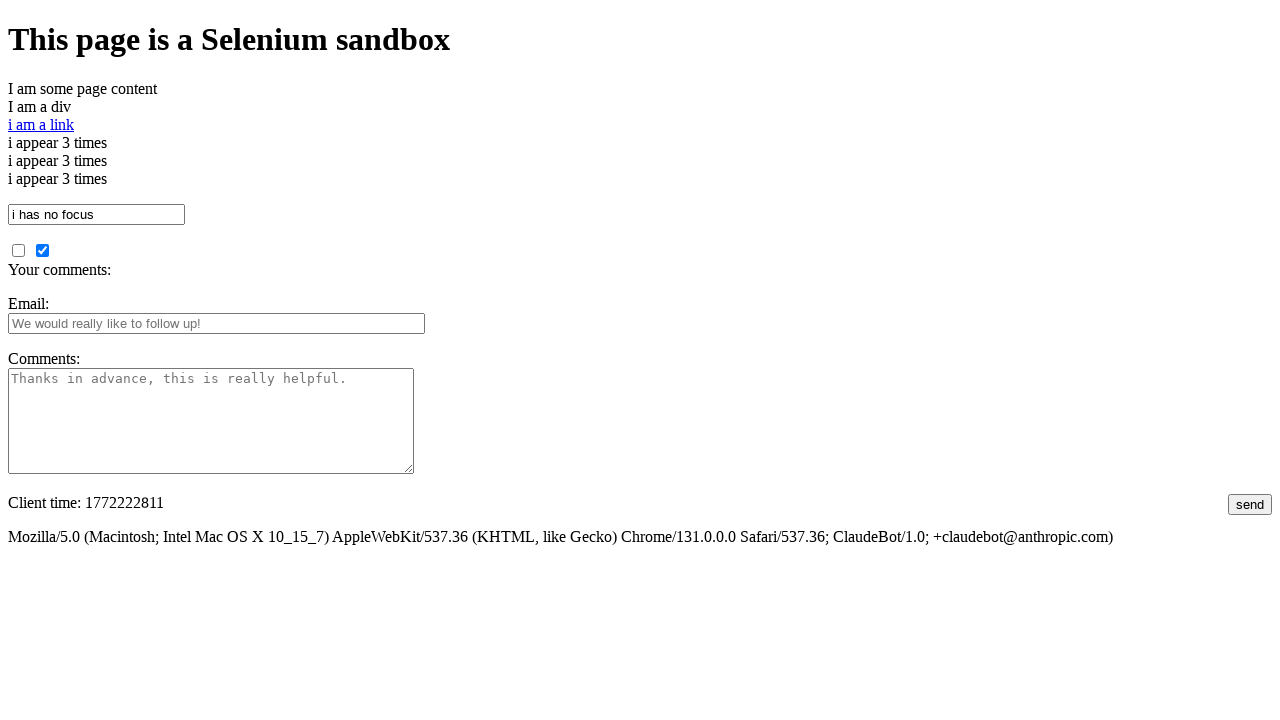

Page loaded and DOM content is ready
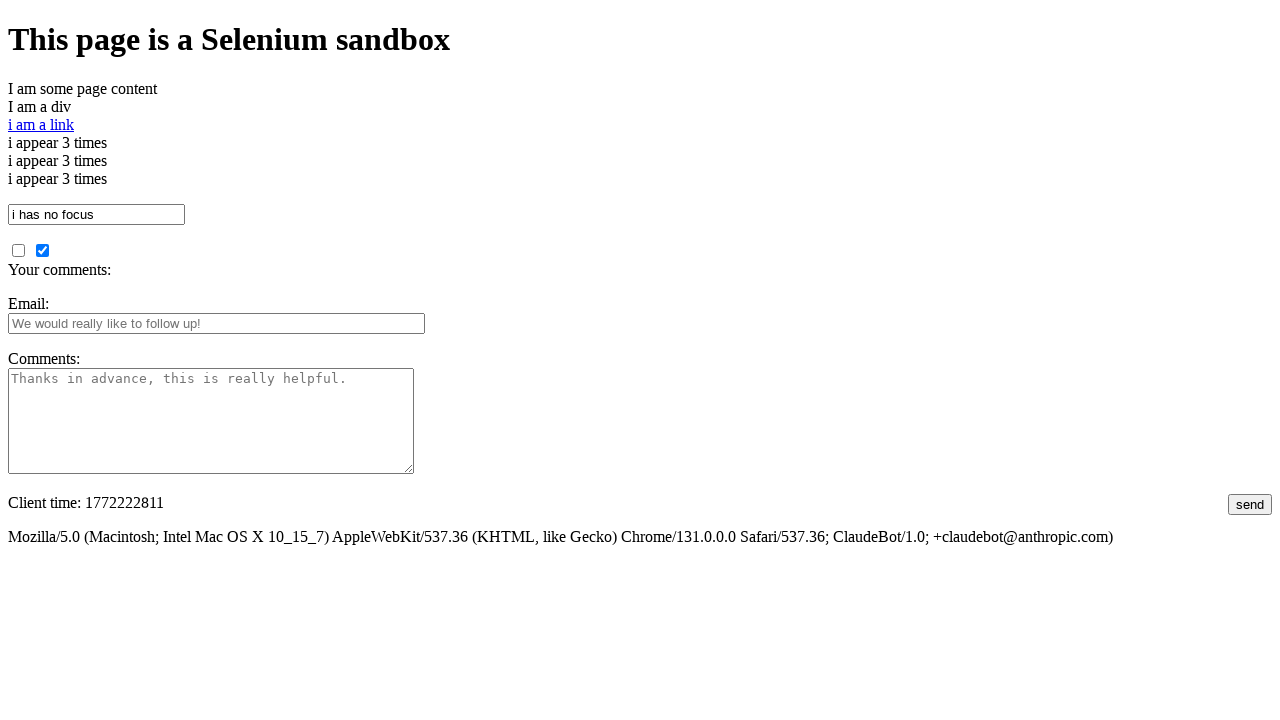

Retrieved page title
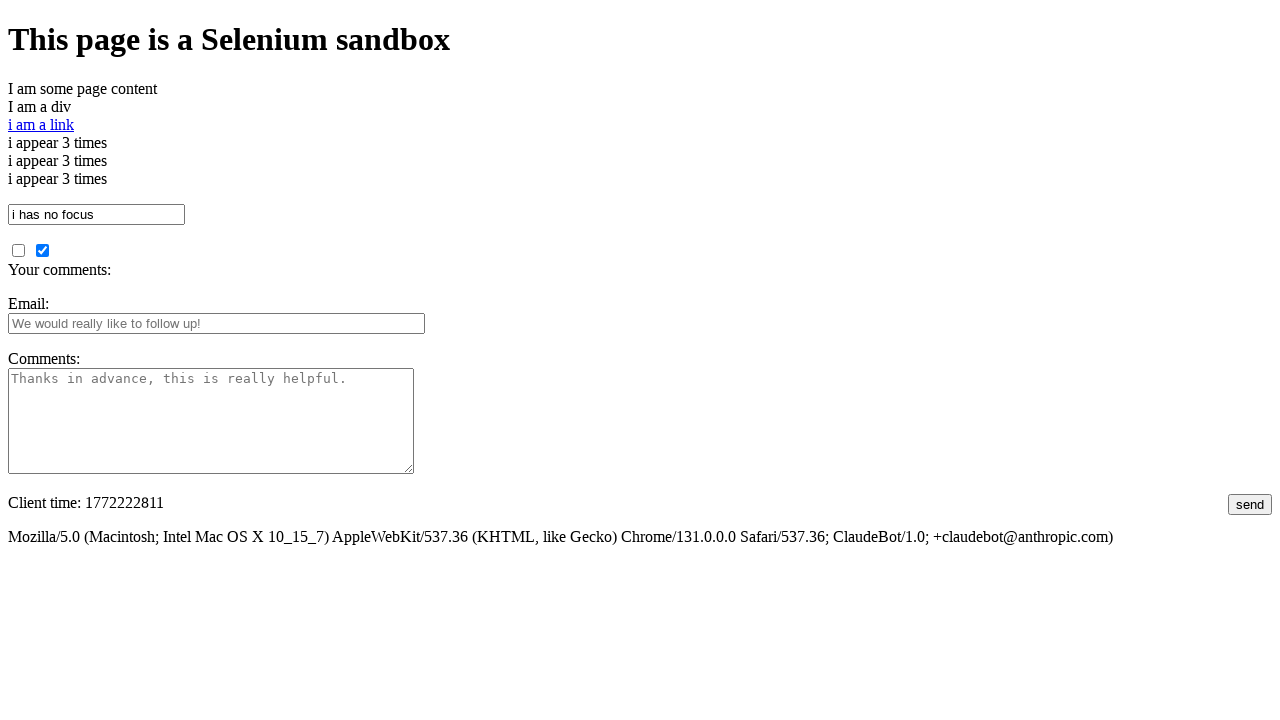

Verified page title exists and is not empty
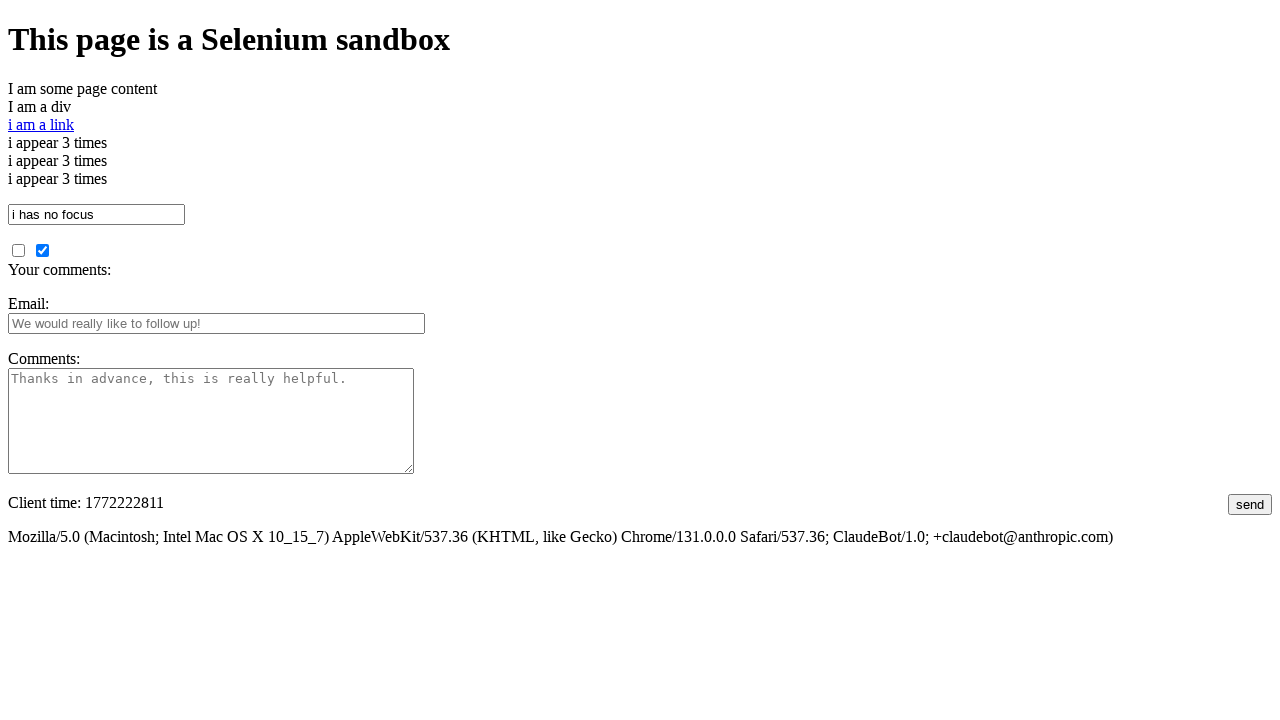

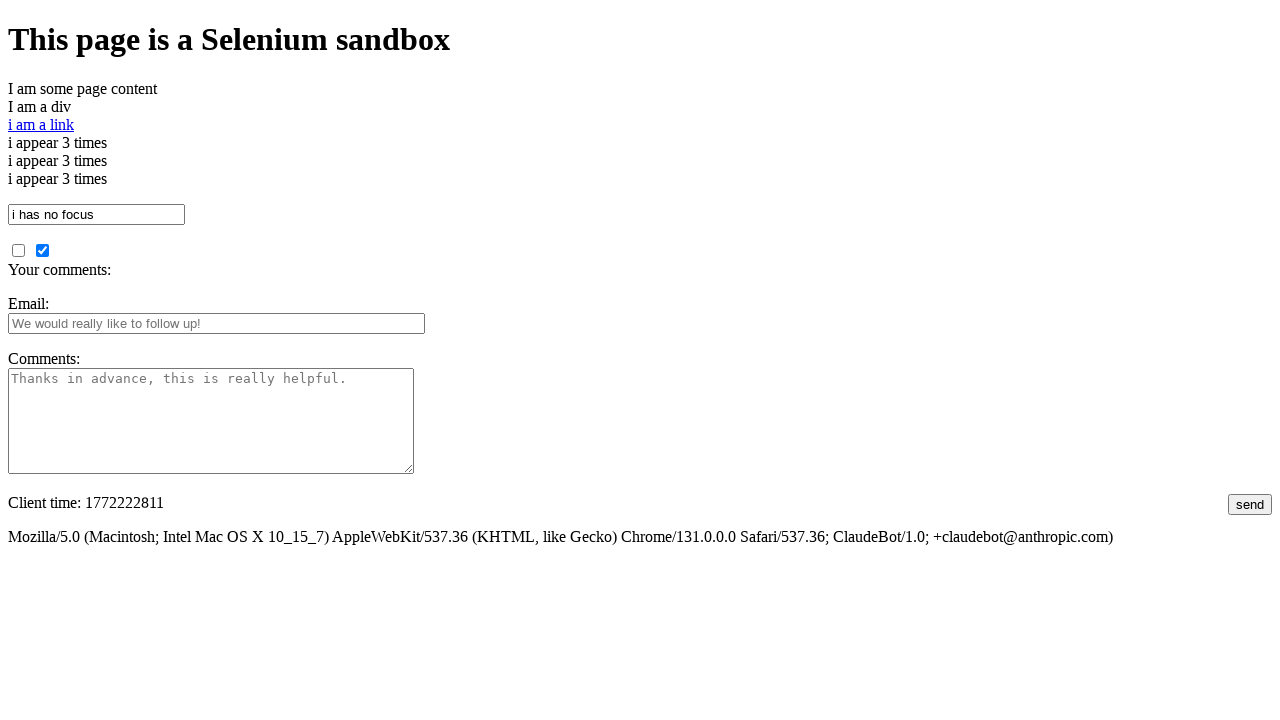